Tests navigation on VWO app page by clicking on the "Start a free trial" link using partial link text matching.

Starting URL: https://app.vwo.com

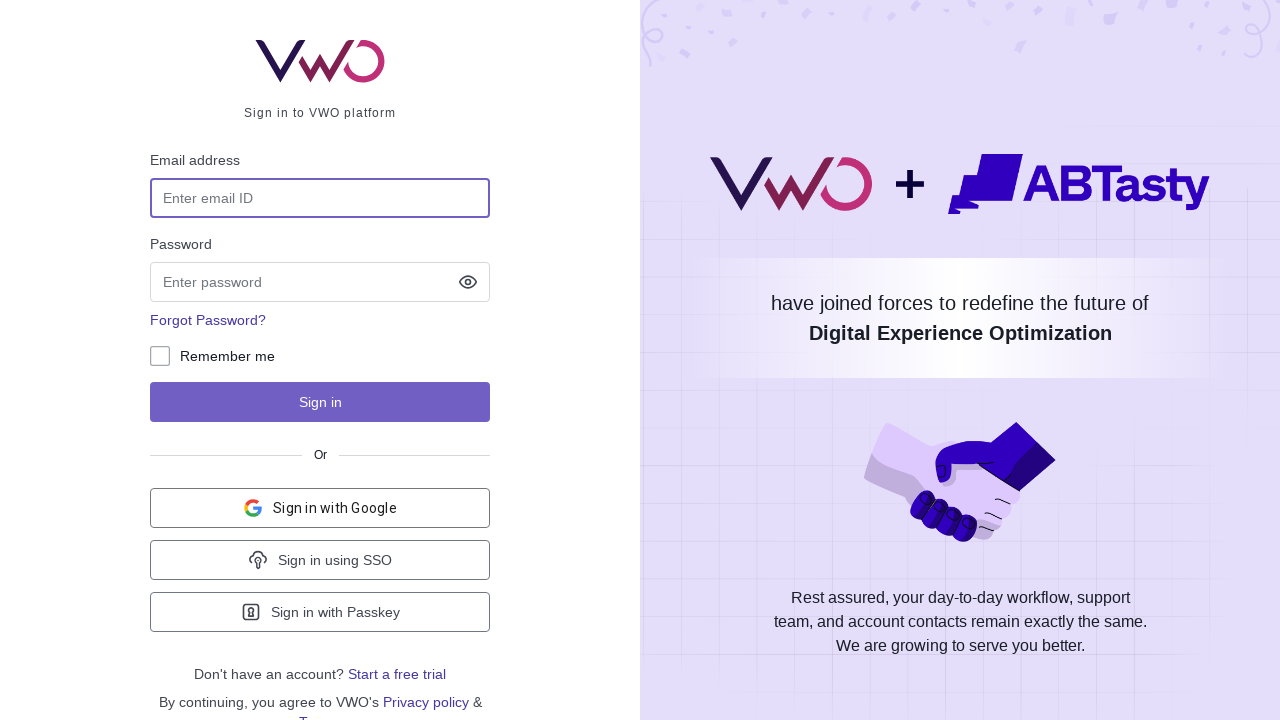

Navigated to VWO login page at https://app.vwo.com
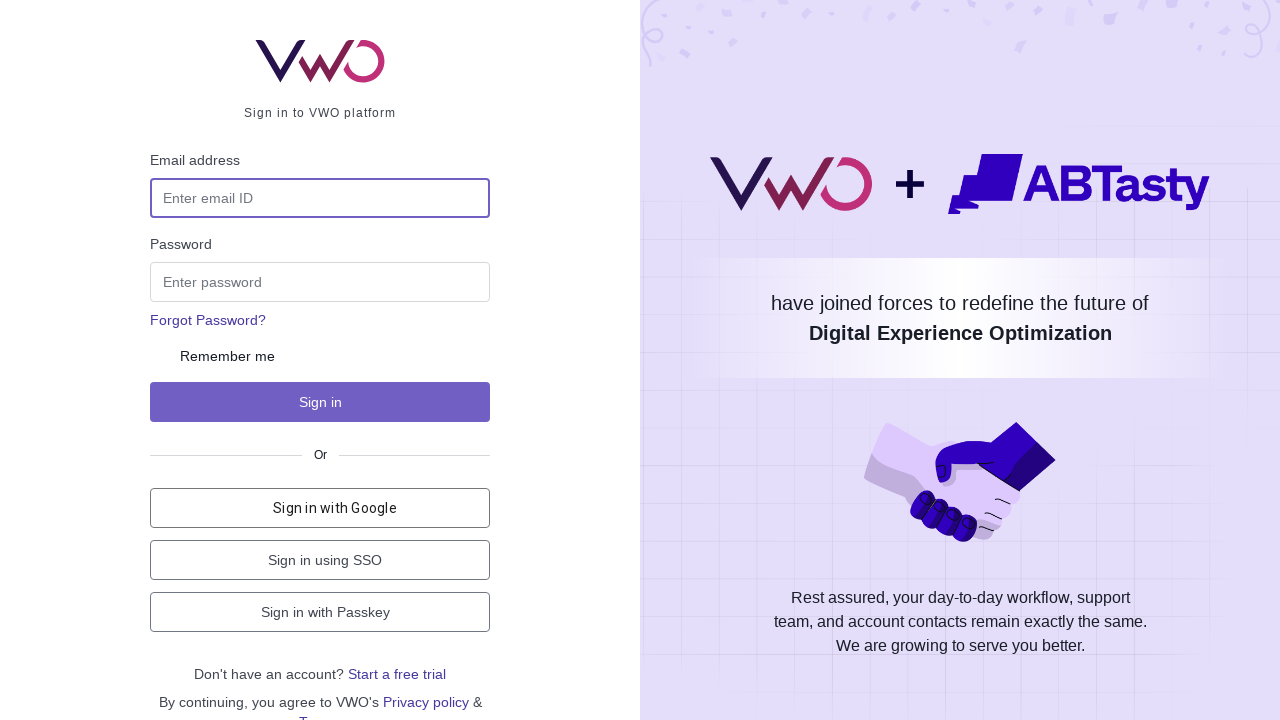

Clicked on 'Start a free trial' link using partial text matching at (397, 674) on a:has-text('a free')
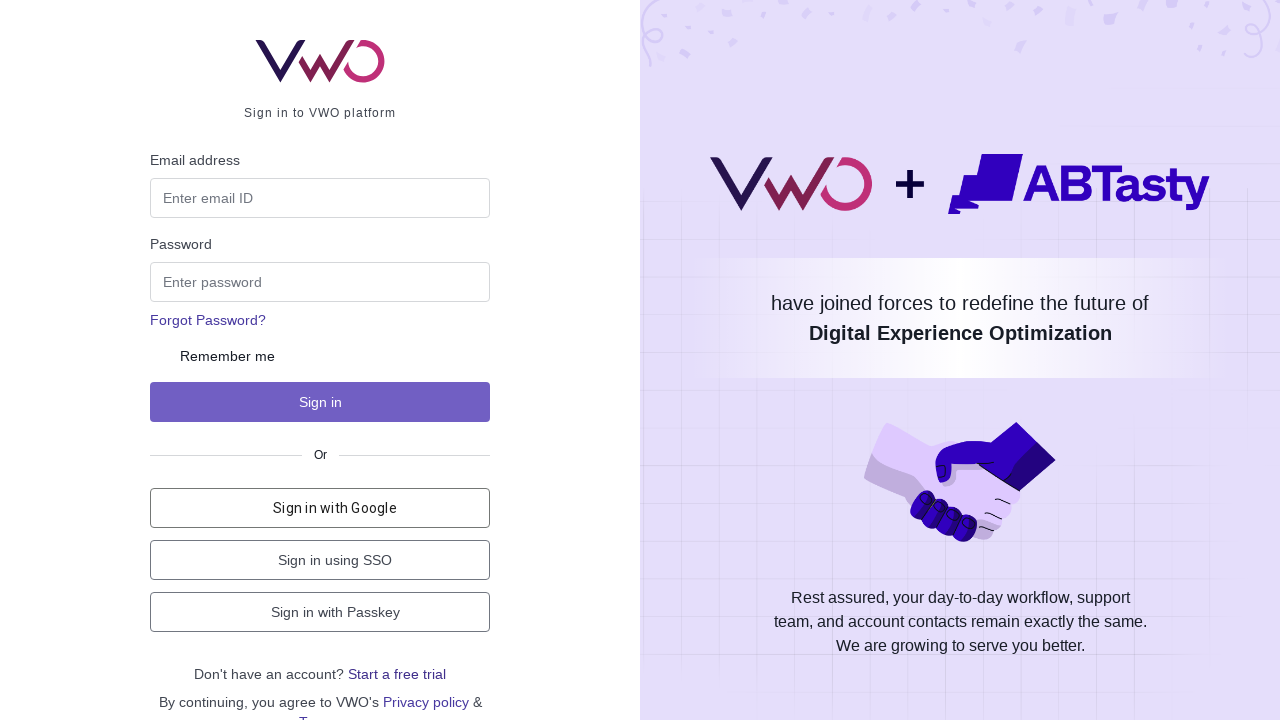

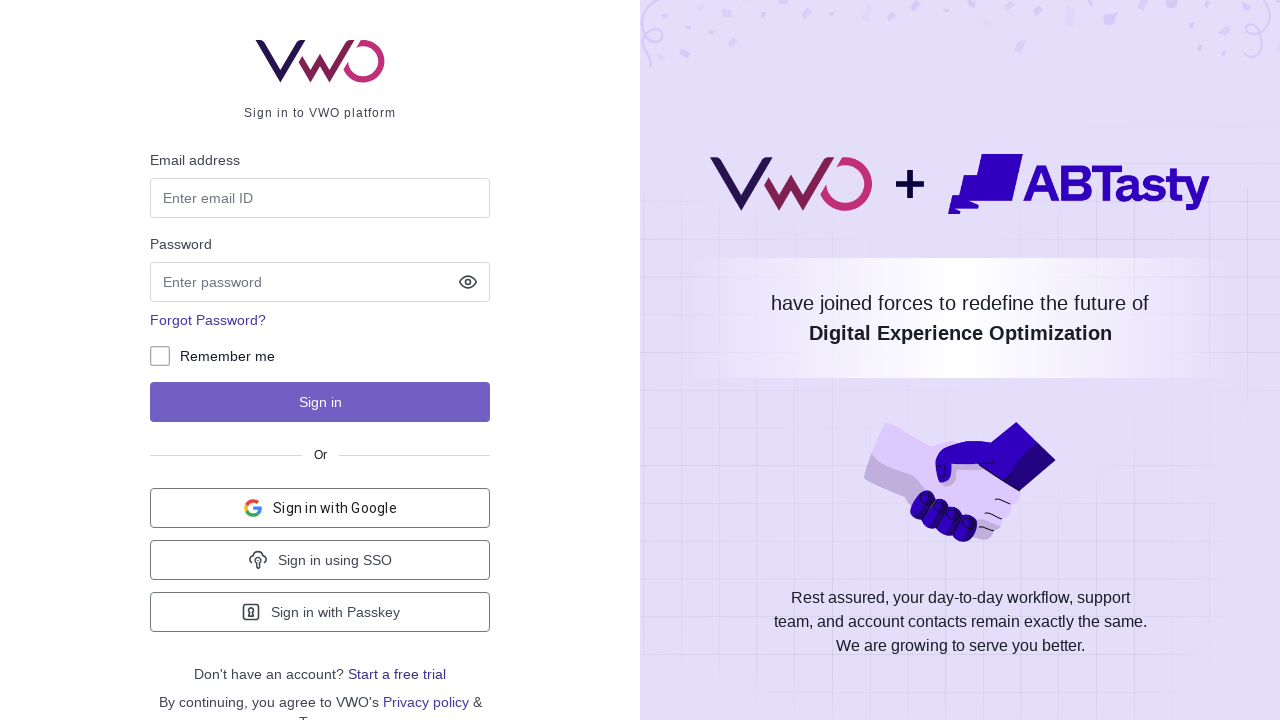